Tests flight booking flow on BlazeDemo by selecting departure/destination cities, choosing a flight, and completing the purchase form with passenger details

Starting URL: https://blazedemo.com/

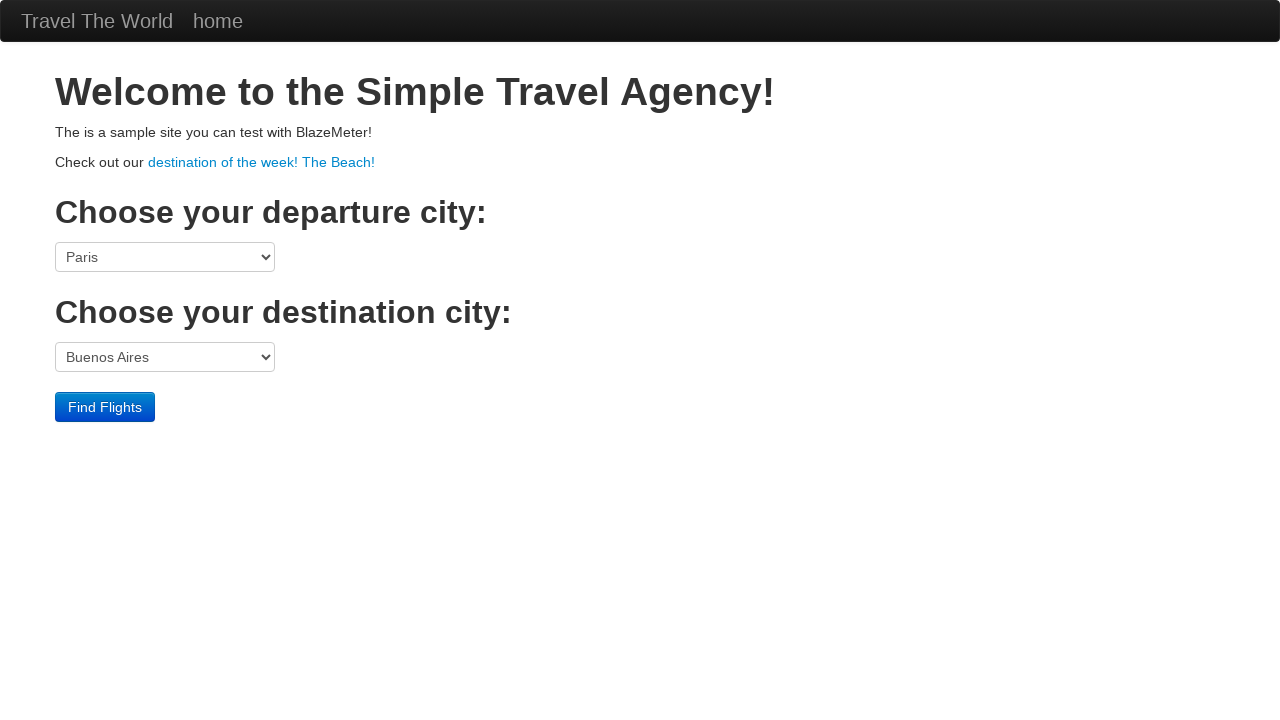

Selected Philadelphia as departure city on select[name='fromPort']
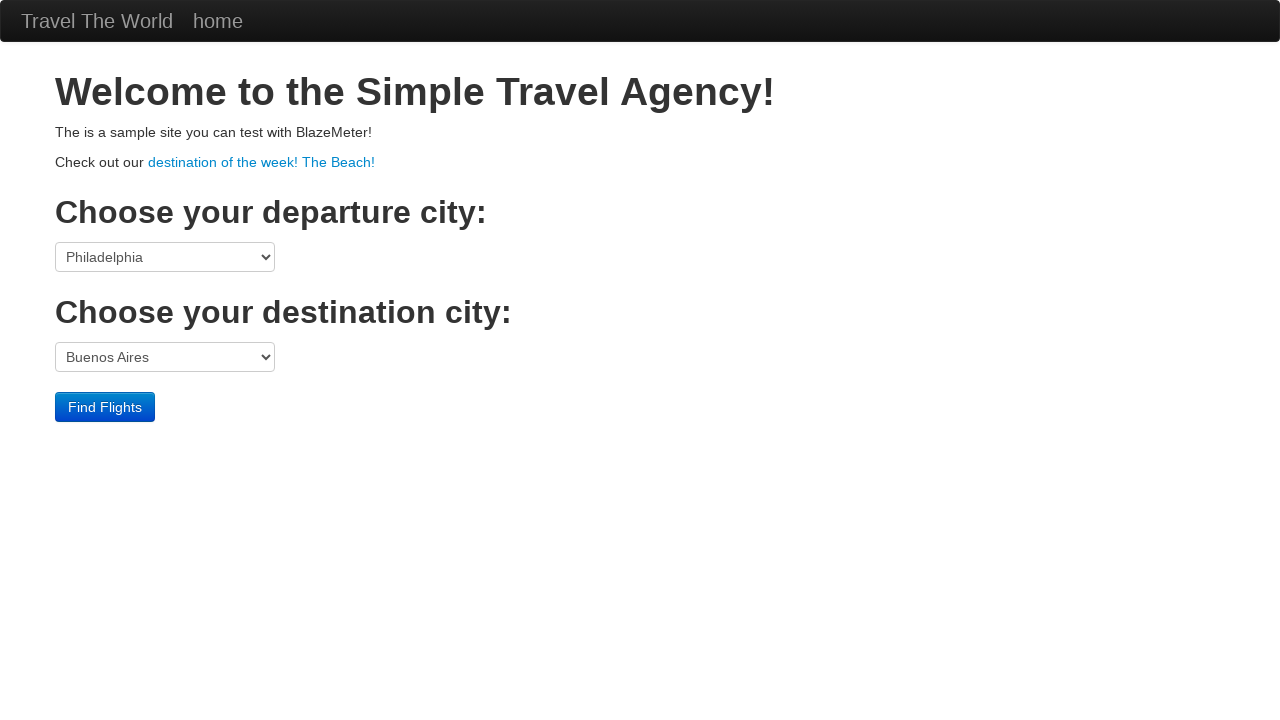

Selected New York as destination city on select[name='toPort']
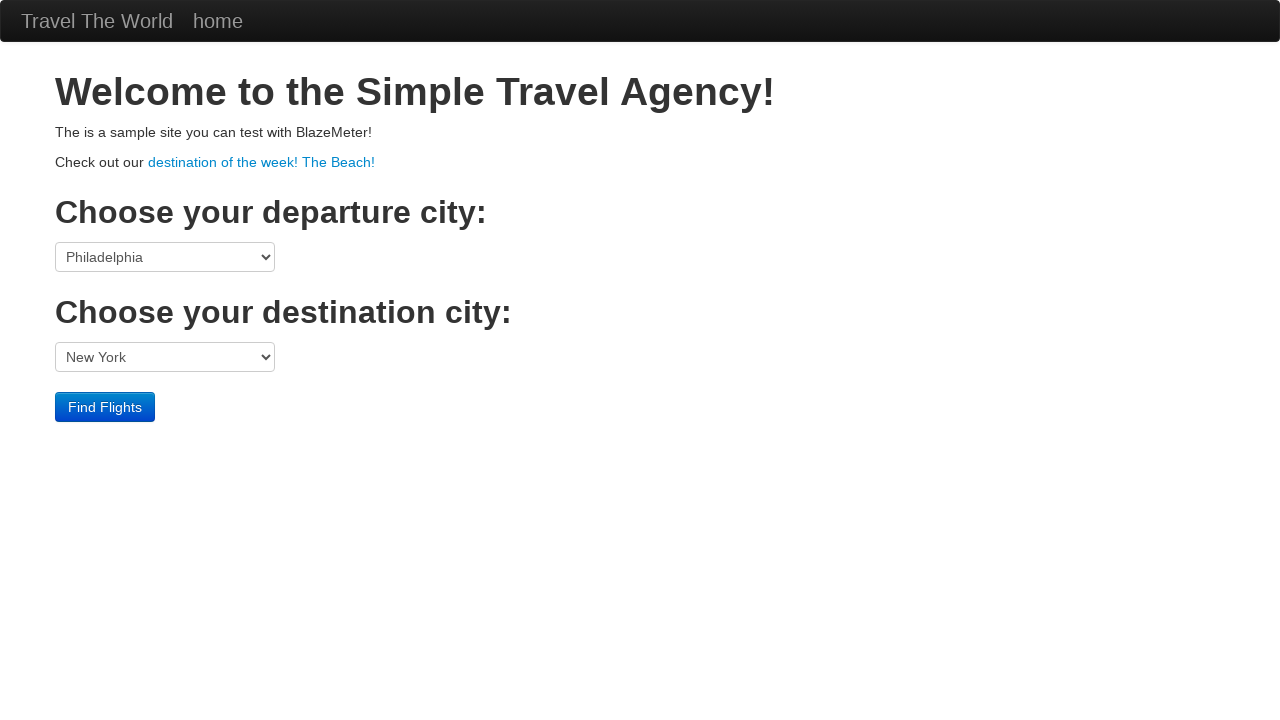

Clicked Find Flights button at (105, 407) on input[type='submit']
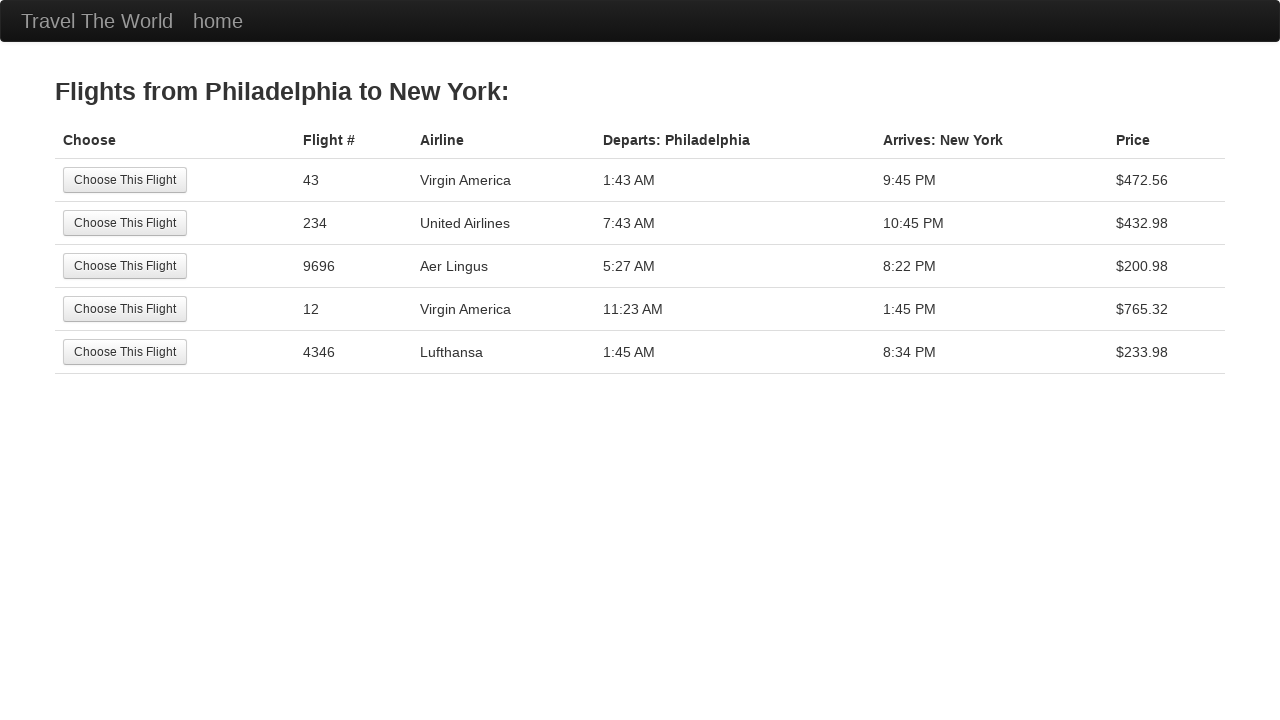

Flight selection page loaded
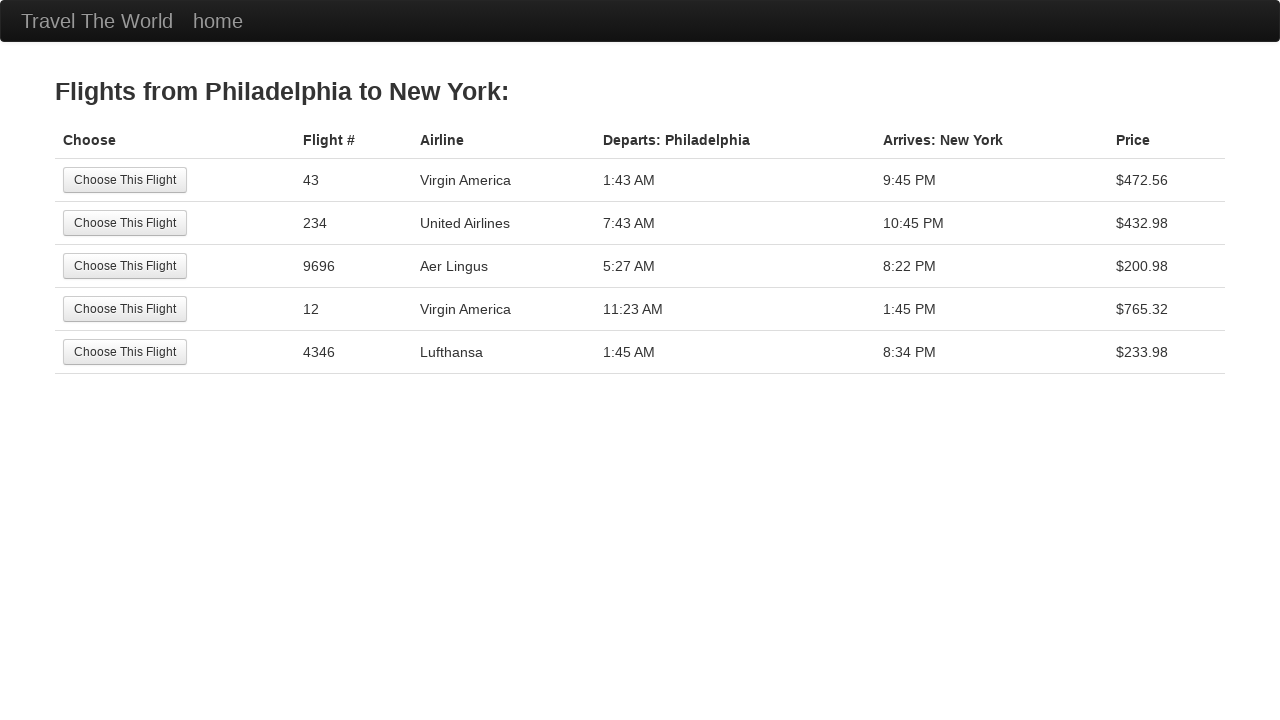

Selected a flight from available options at (125, 223) on (//input[@type='submit'])[2]
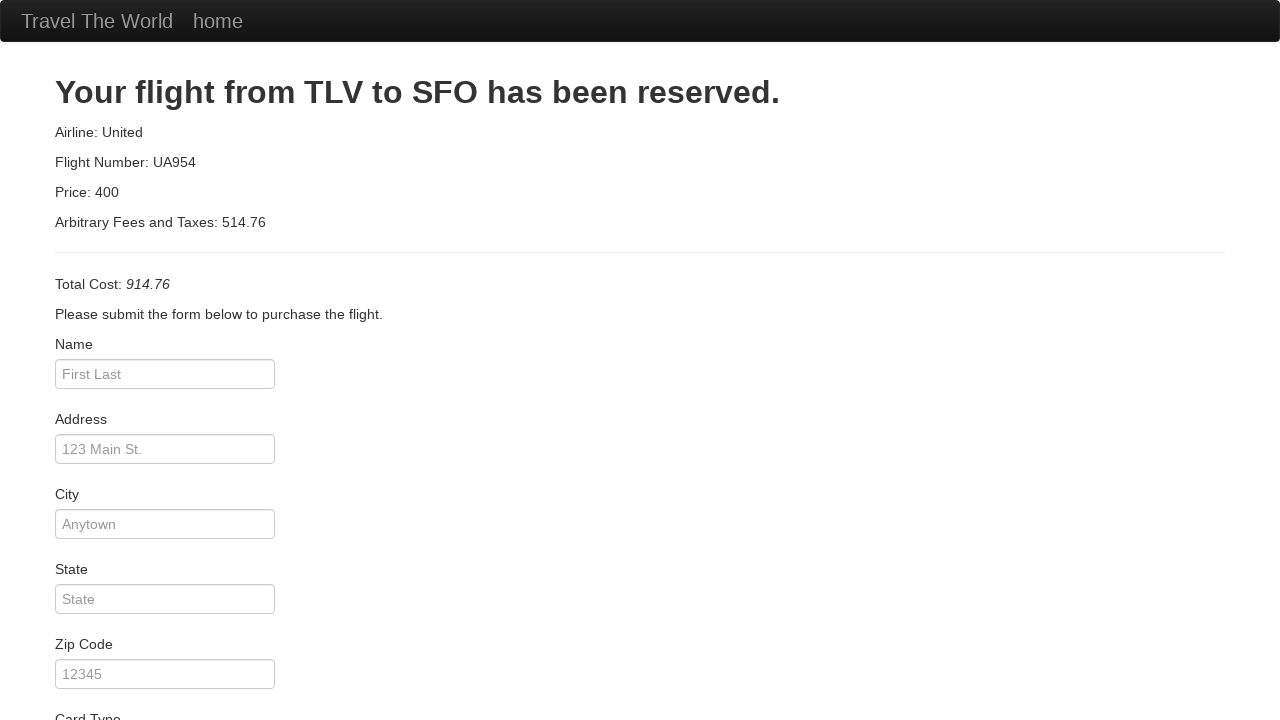

Entered passenger name: John Smith on #inputName
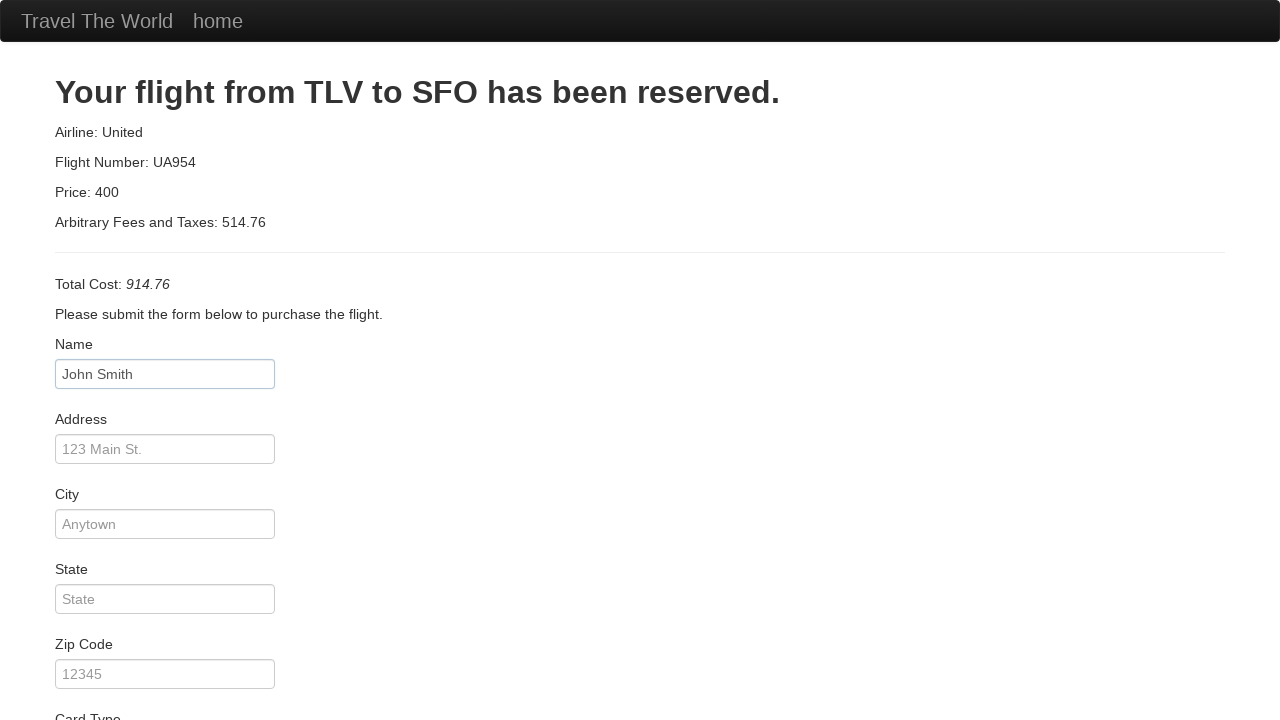

Entered address: 123 Main St on #address
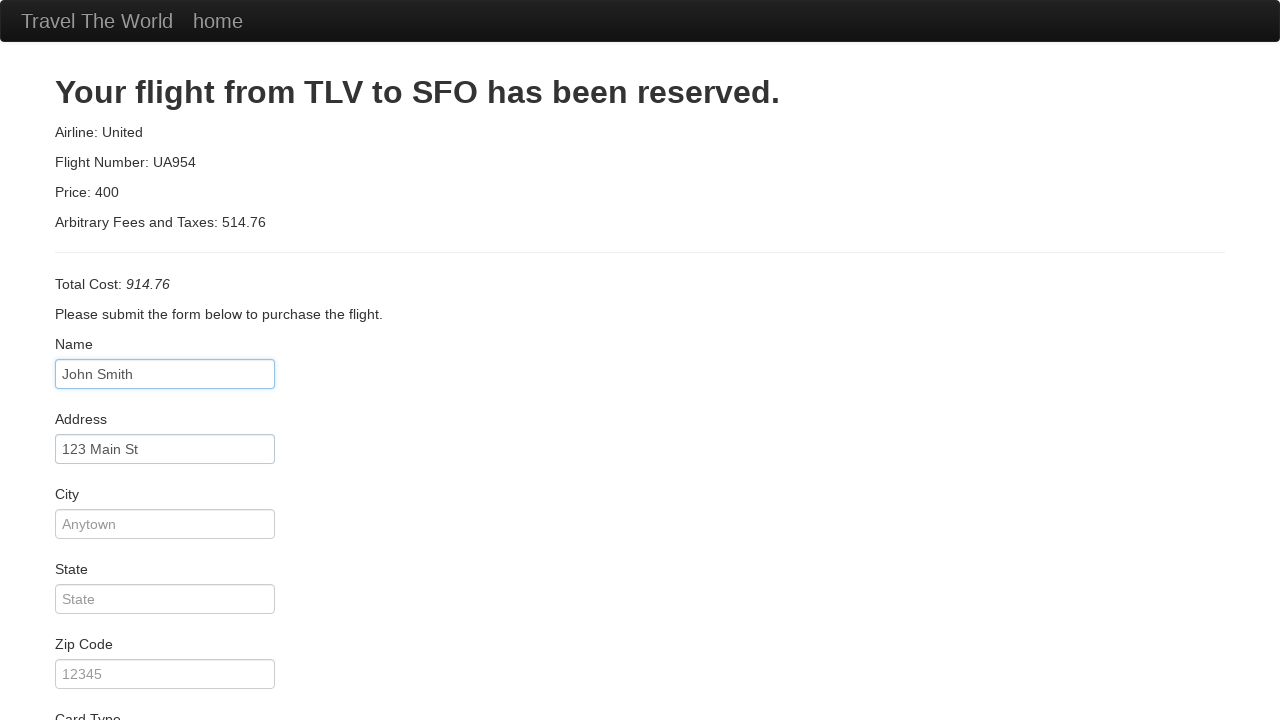

Entered city: Philadelphia on #city
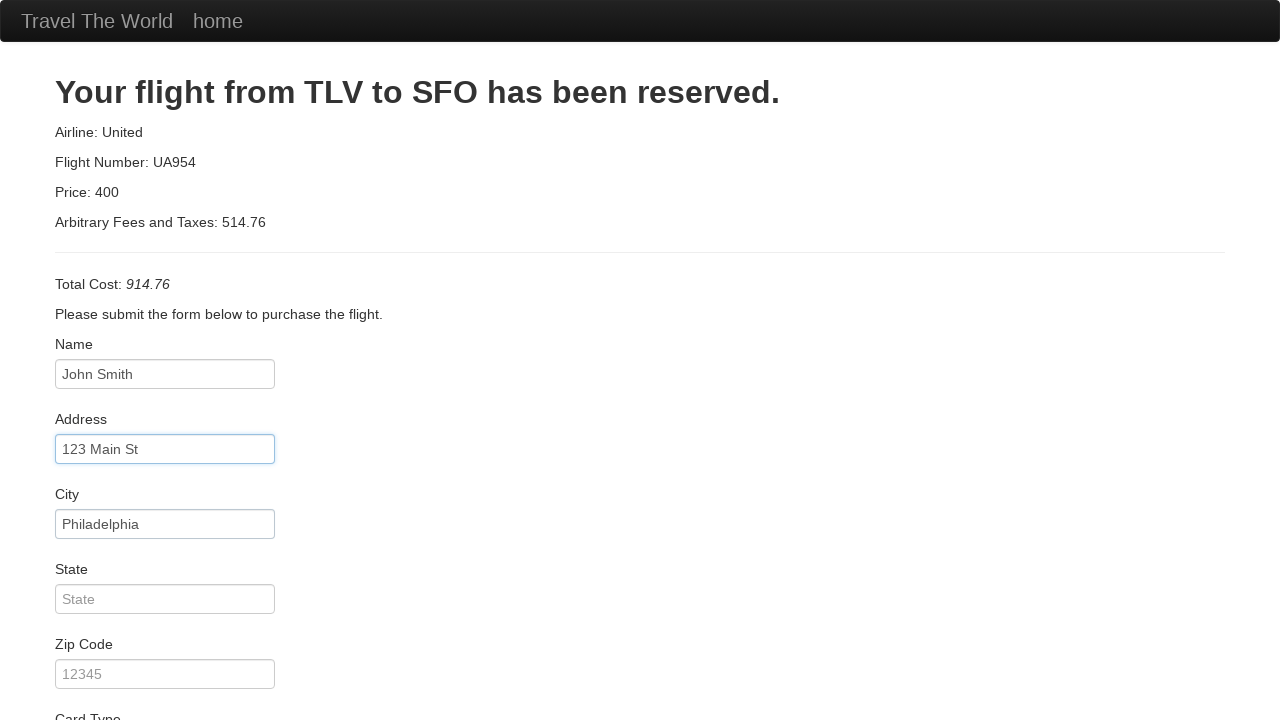

Entered state: PA on #state
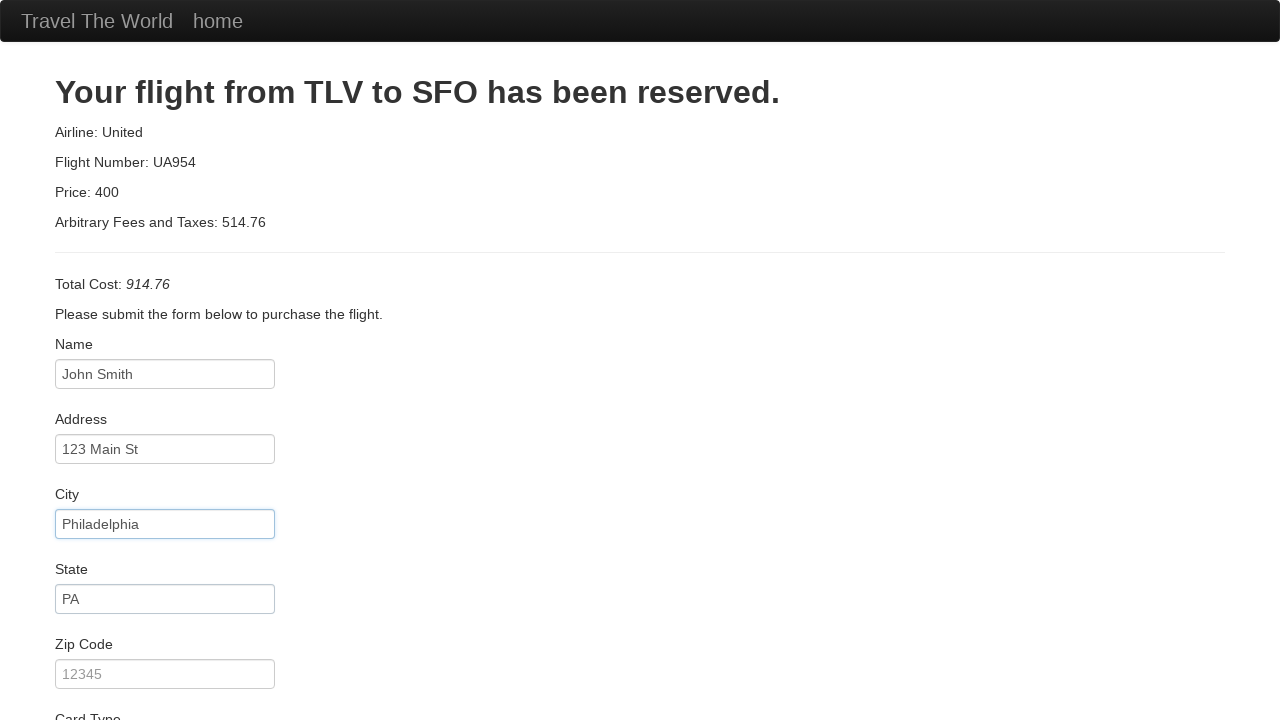

Entered zip code: 19103 on #zipCode
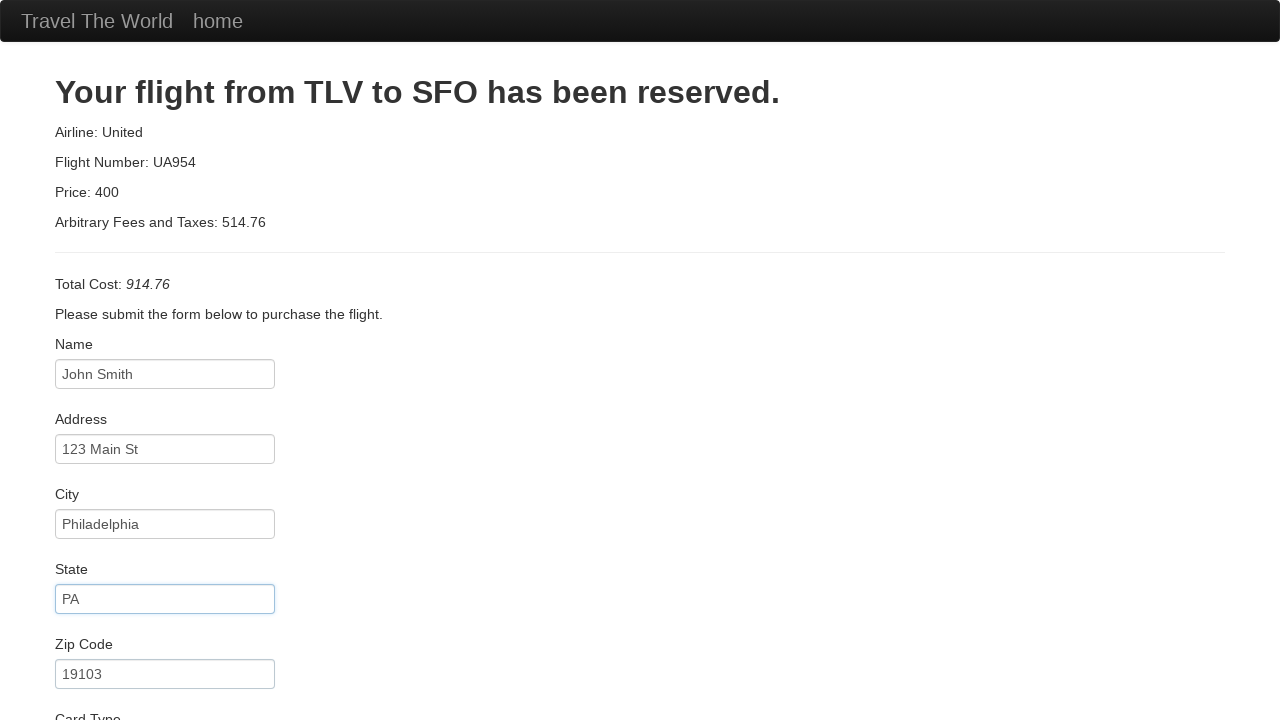

Selected card type: Visa on select[name='cardType']
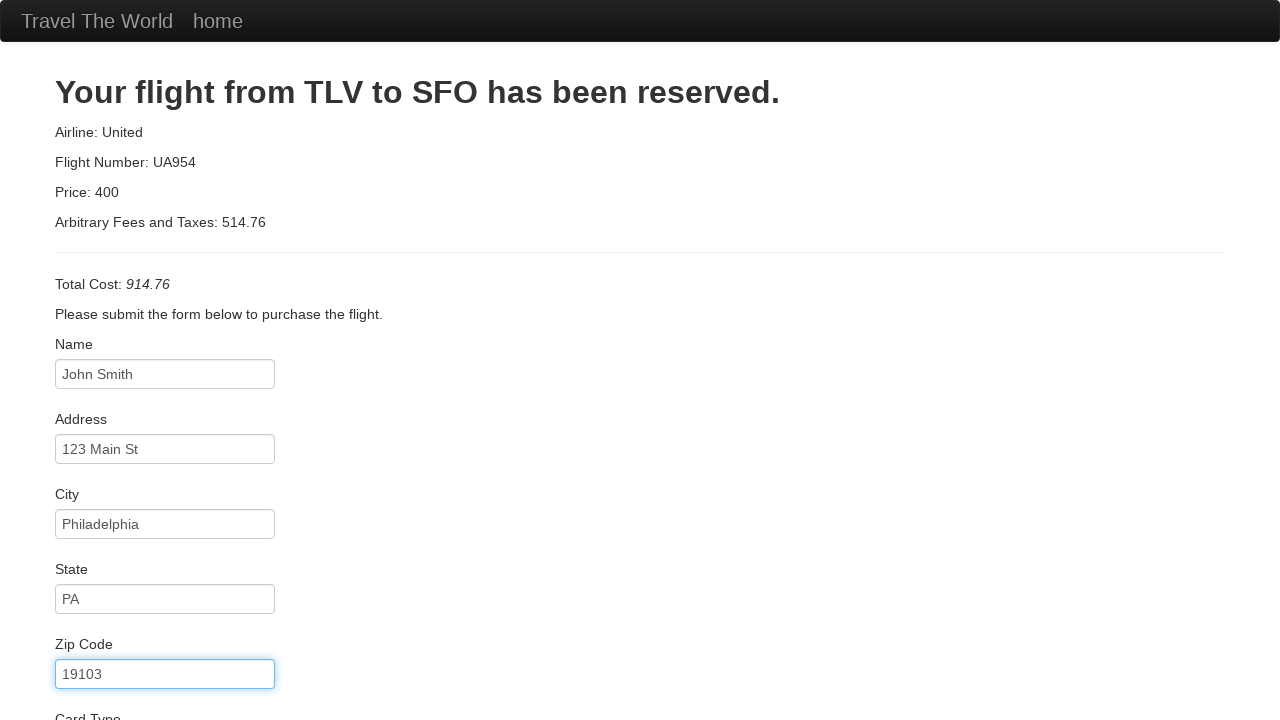

Entered credit card number on #creditCardNumber
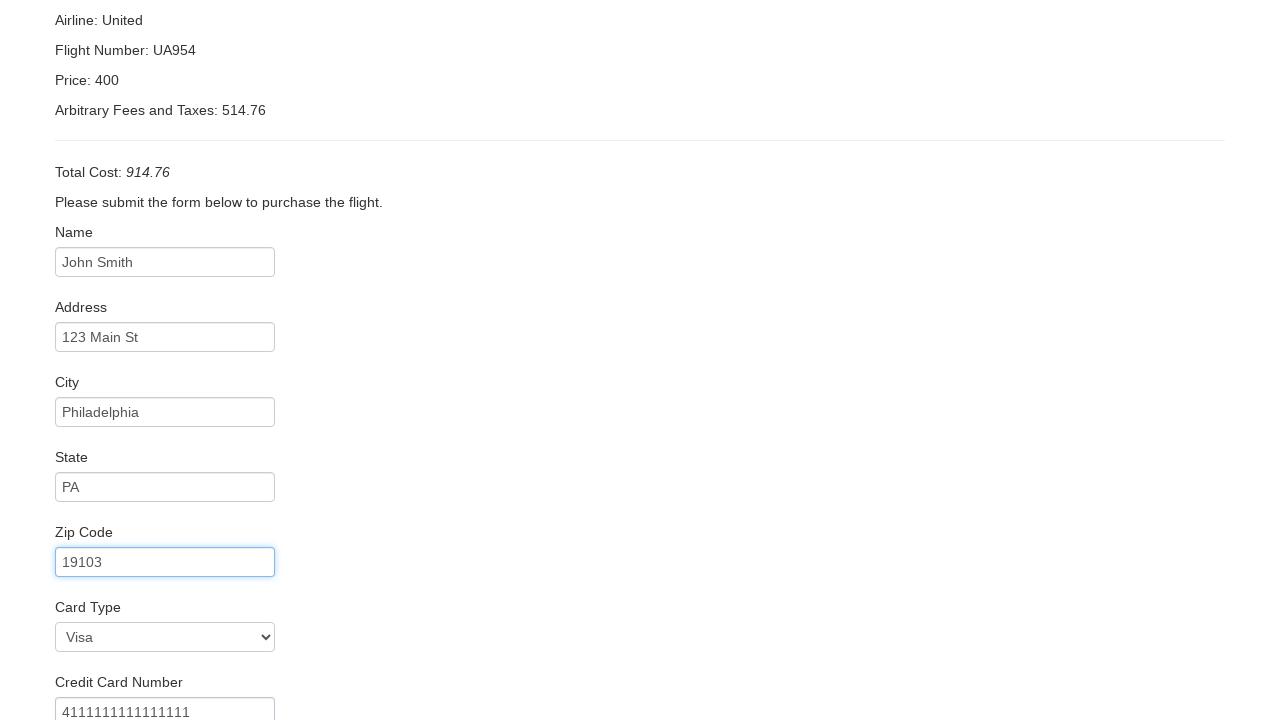

Entered card expiration month: 12 on #creditCardMonth
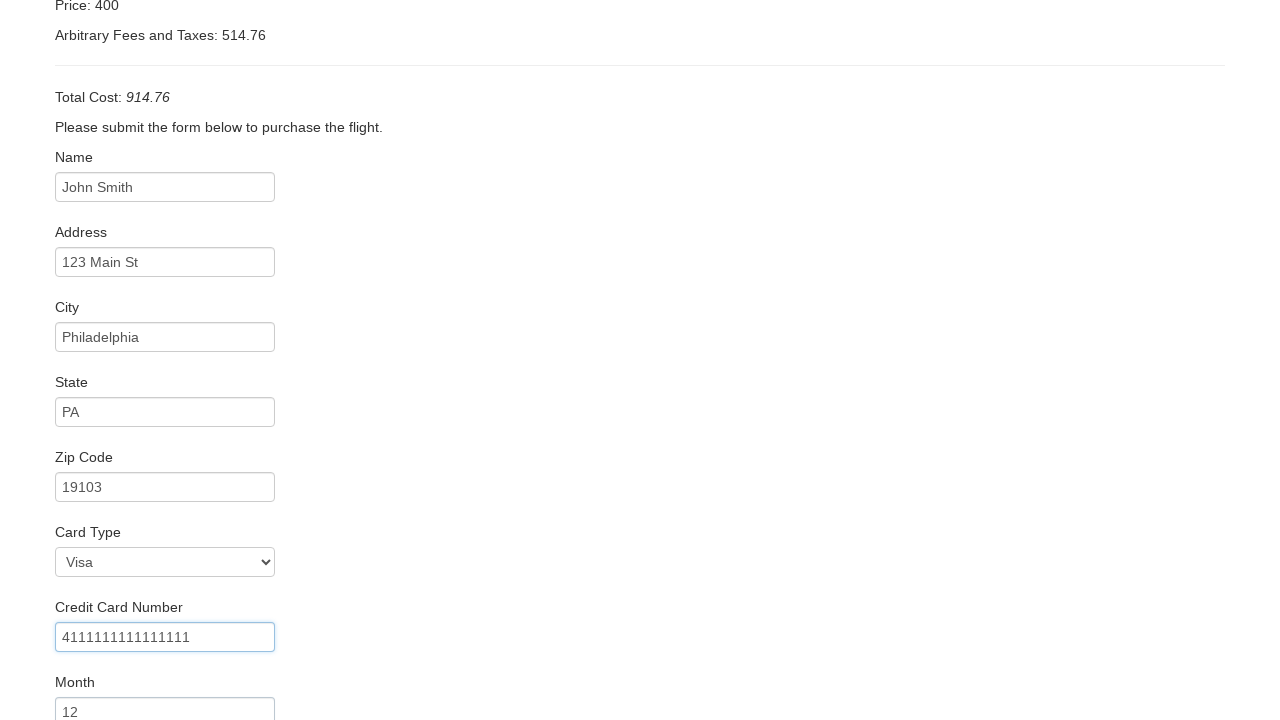

Cleared credit card year field on #creditCardYear
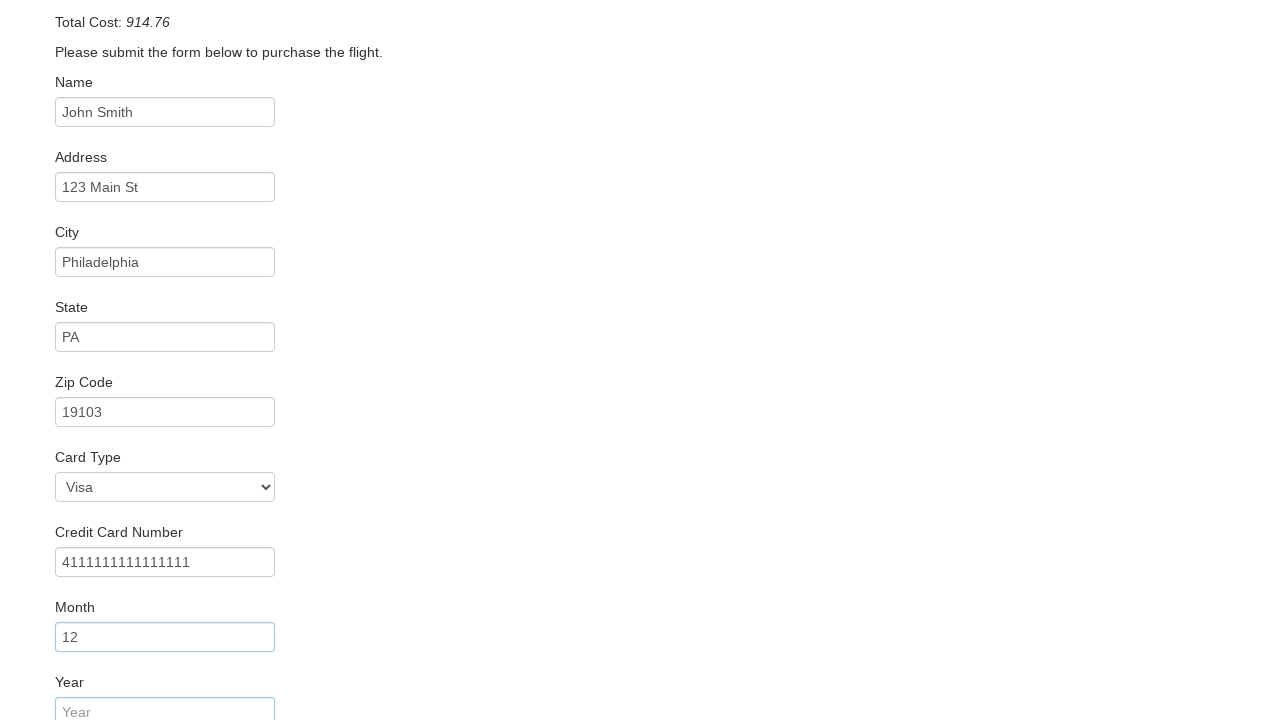

Entered card expiration year: 2026 on #creditCardYear
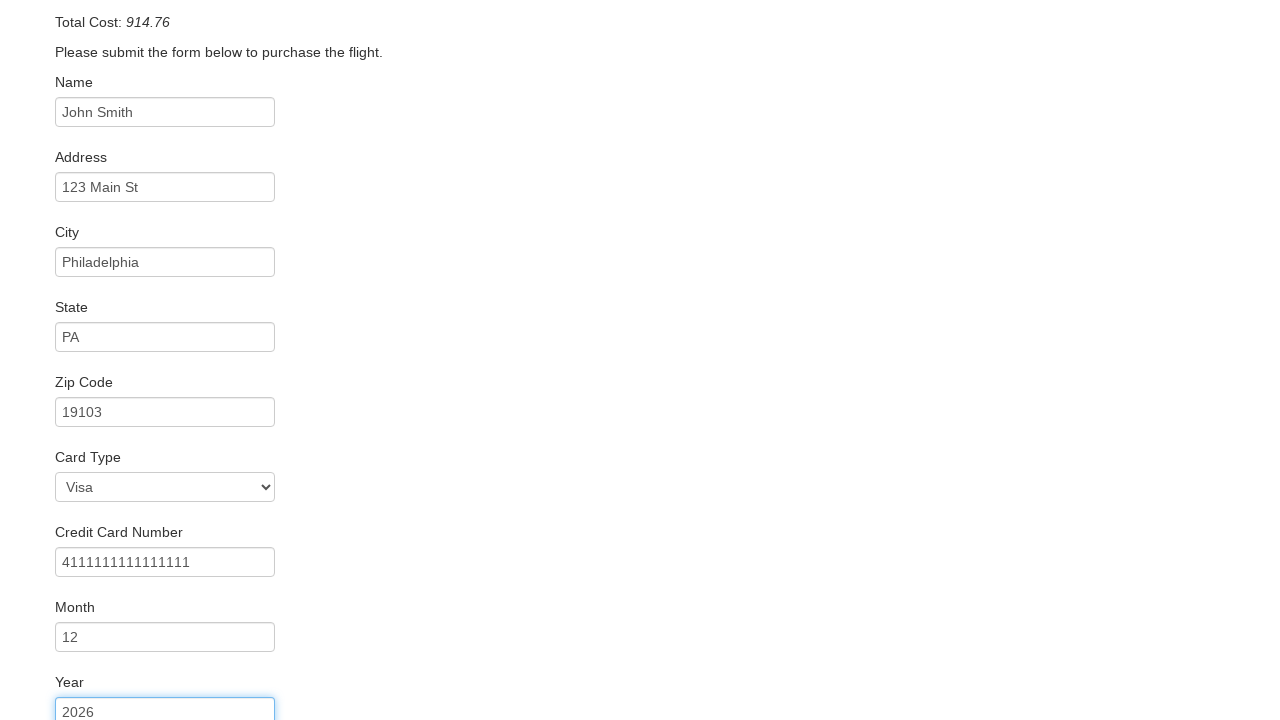

Entered name on card: JOHN SMITH on #nameOnCard
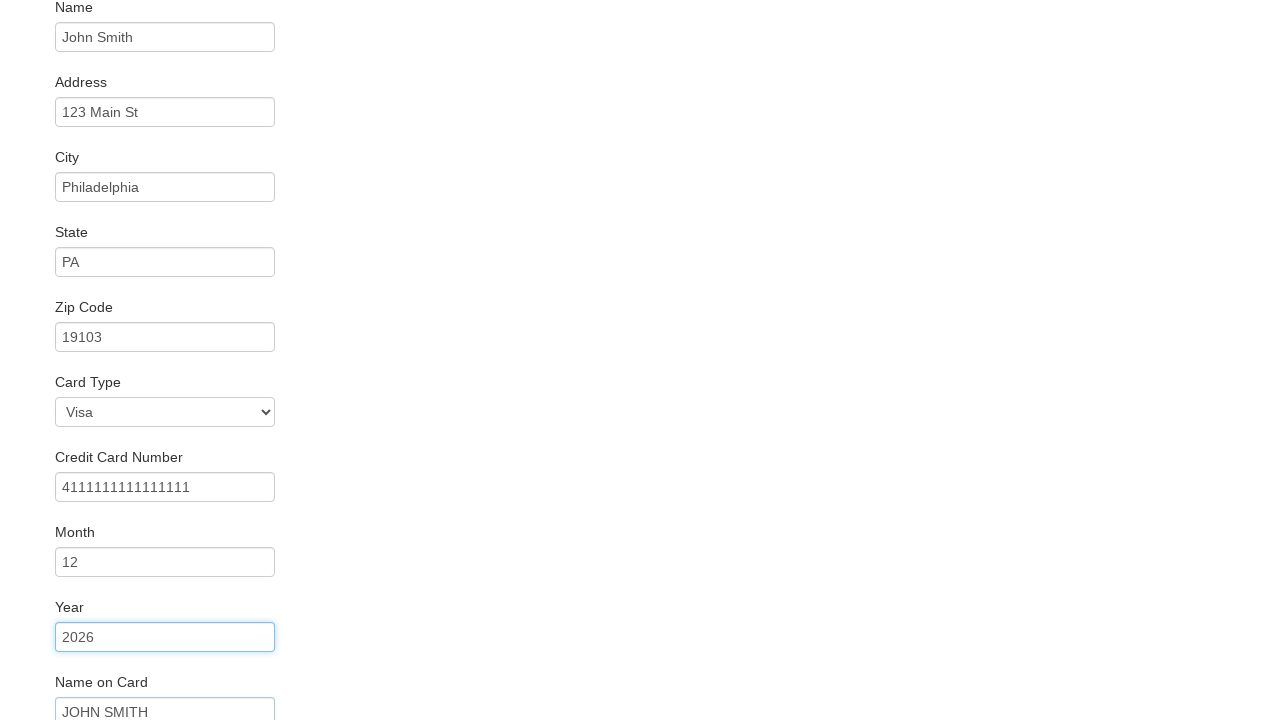

Submitted purchase form at (118, 685) on input[type='submit']
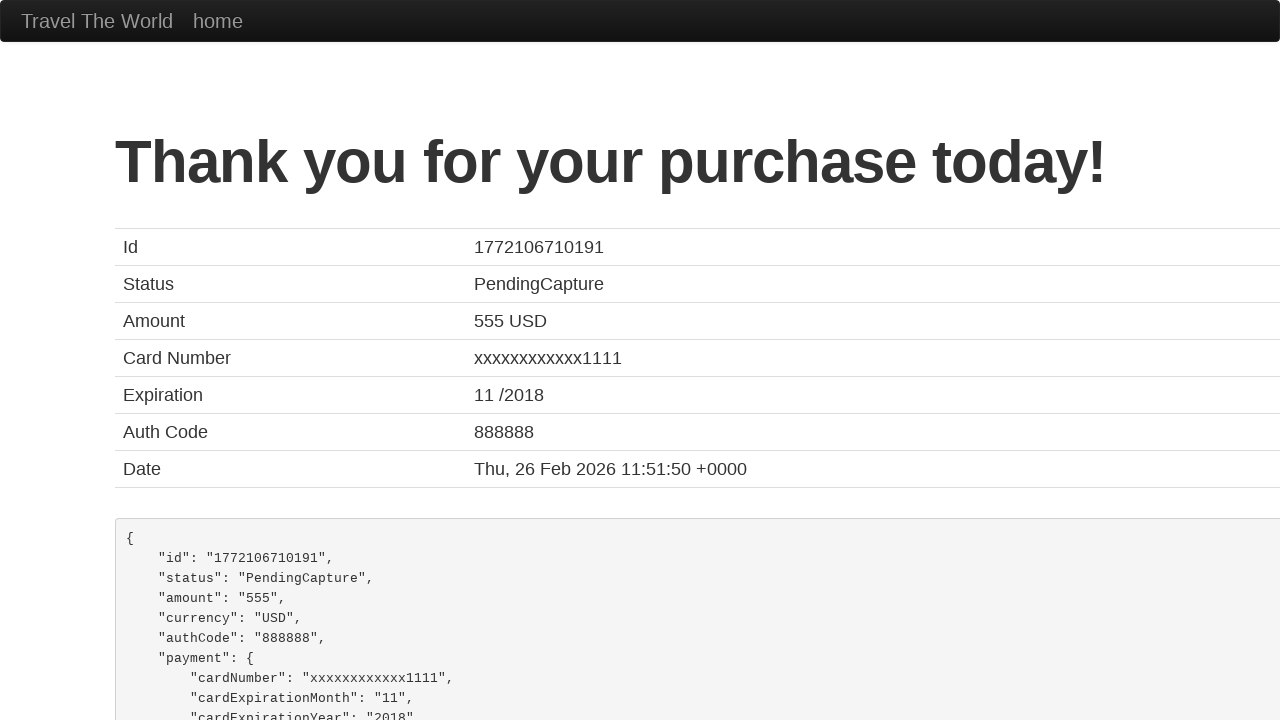

Confirmation page loaded successfully
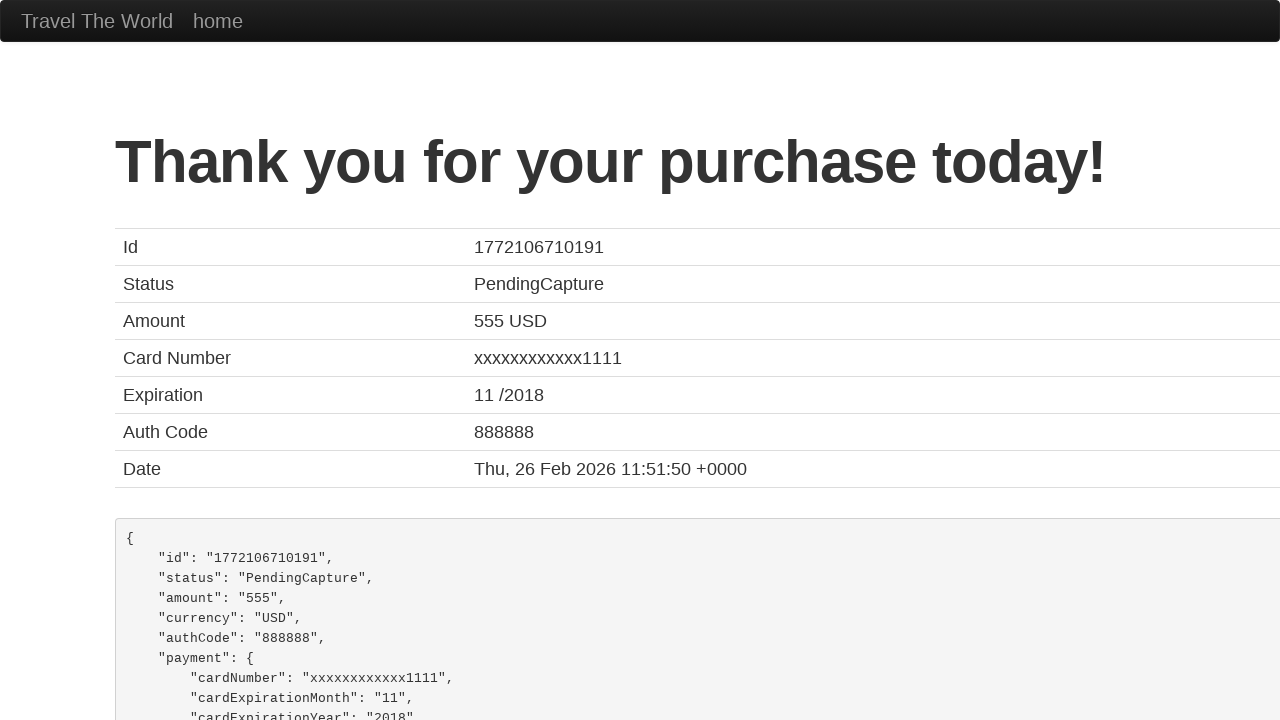

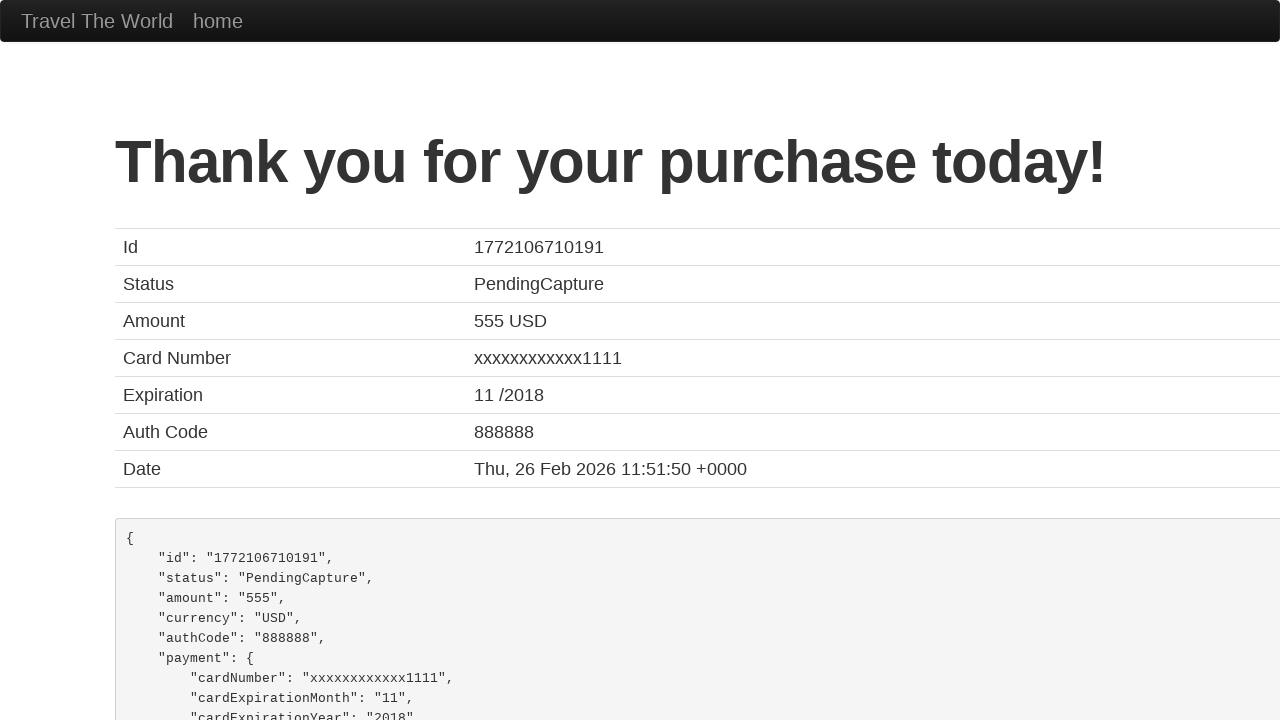